Tests that new todo items are appended to the bottom of the list by creating 3 items and verifying the count displays correctly.

Starting URL: https://demo.playwright.dev/todomvc

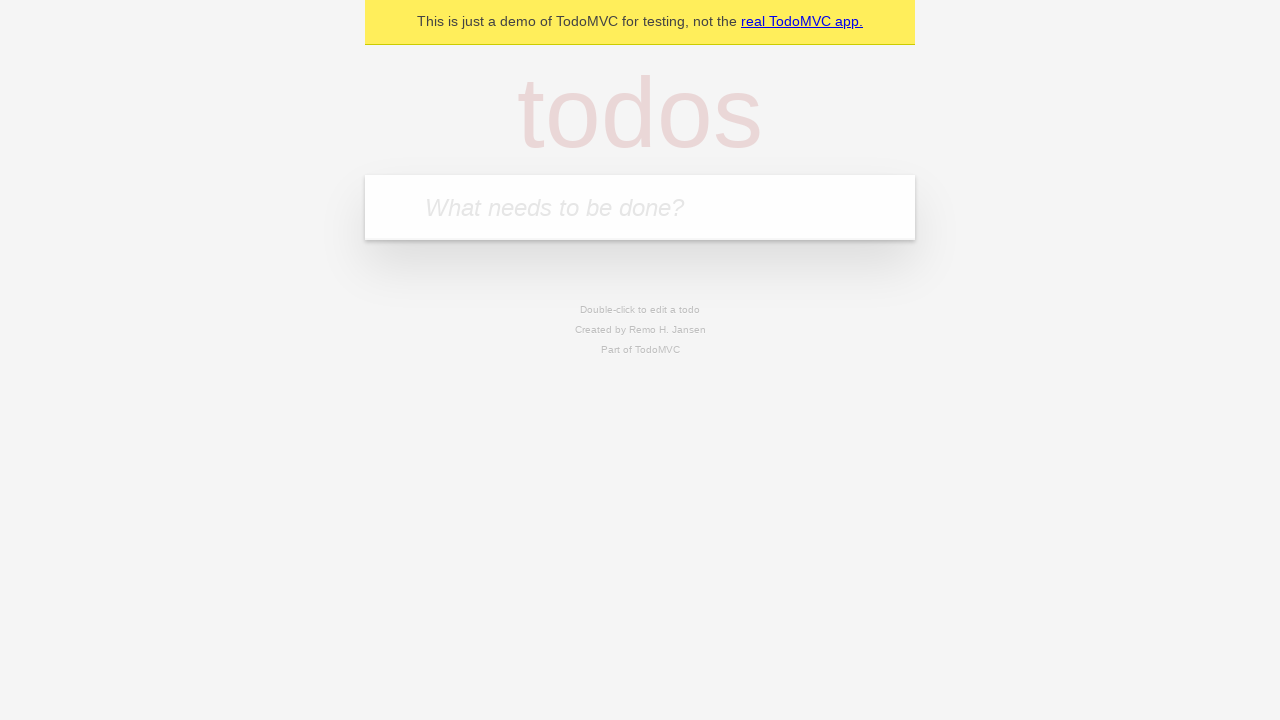

Filled input field with 'buy some cheese' on internal:attr=[placeholder="What needs to be done?"i]
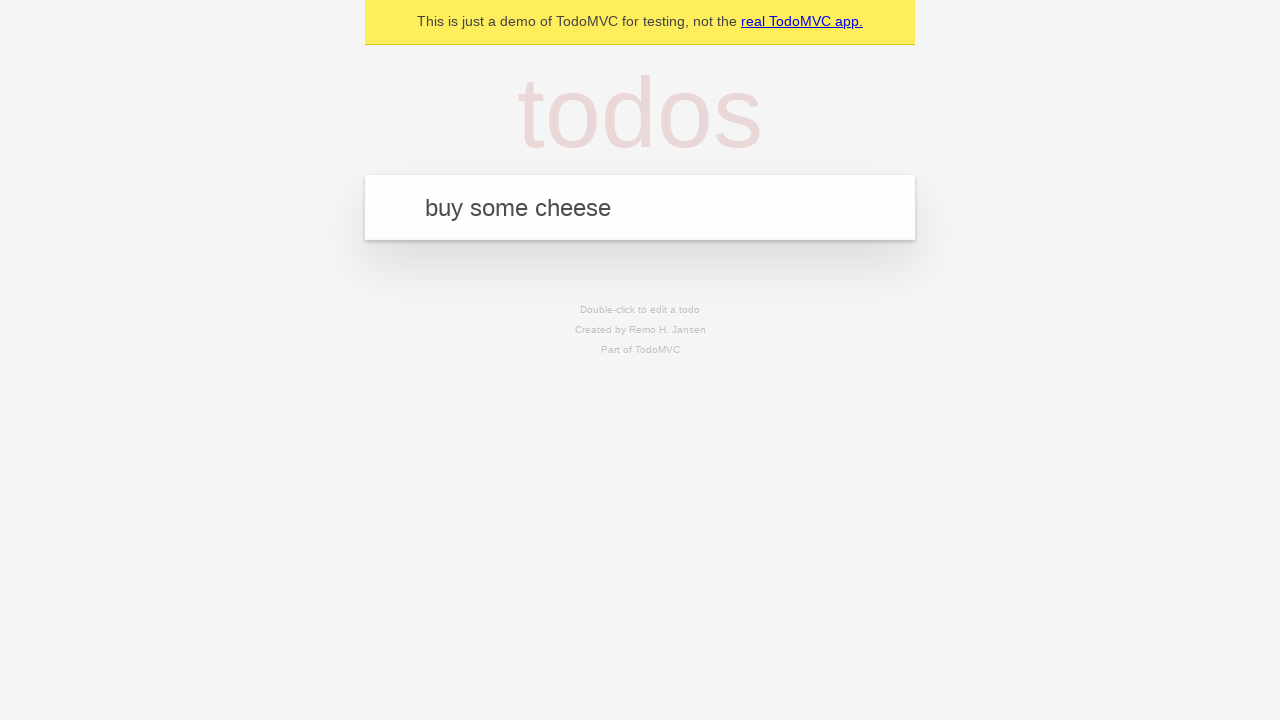

Pressed Enter to create first todo item on internal:attr=[placeholder="What needs to be done?"i]
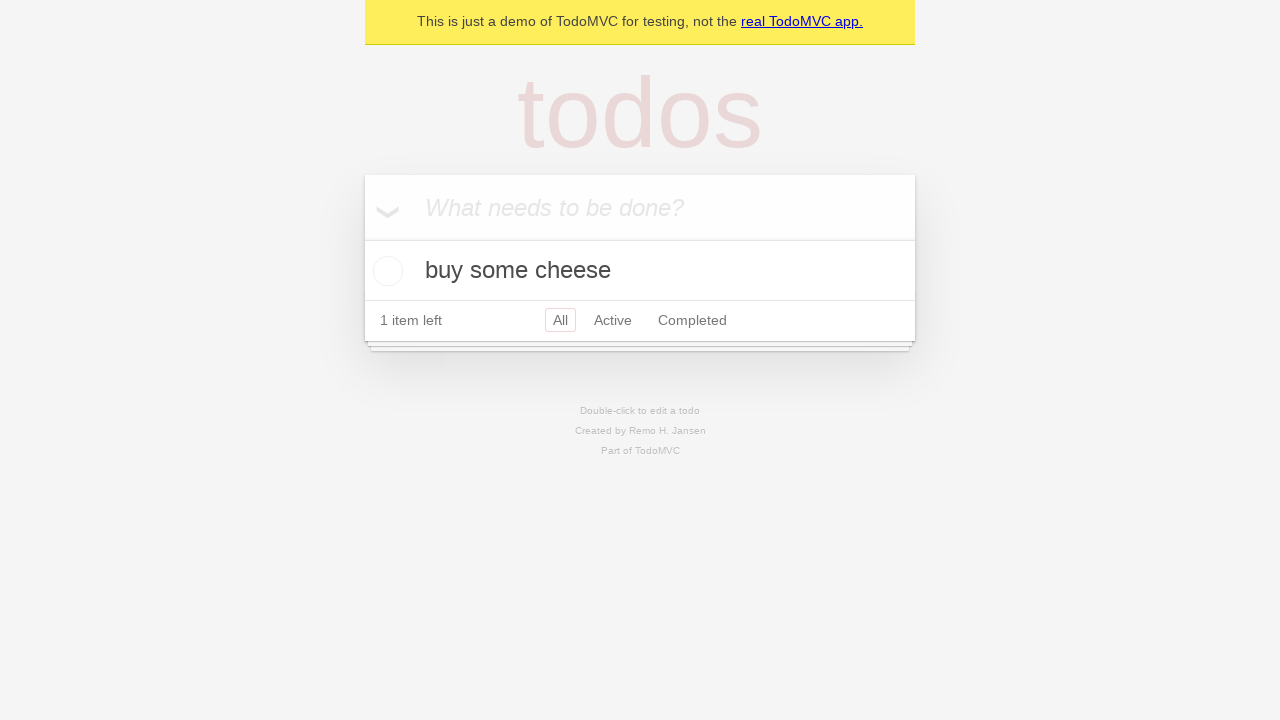

Filled input field with 'feed the cat' on internal:attr=[placeholder="What needs to be done?"i]
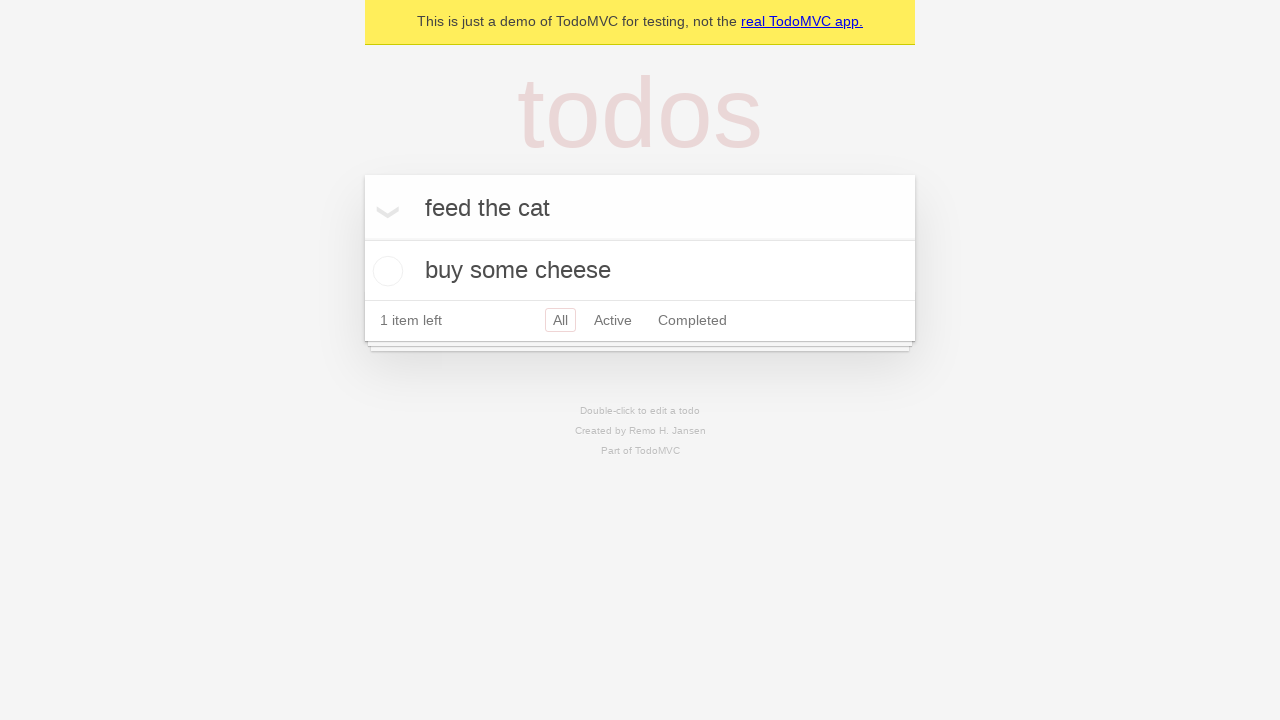

Pressed Enter to create second todo item on internal:attr=[placeholder="What needs to be done?"i]
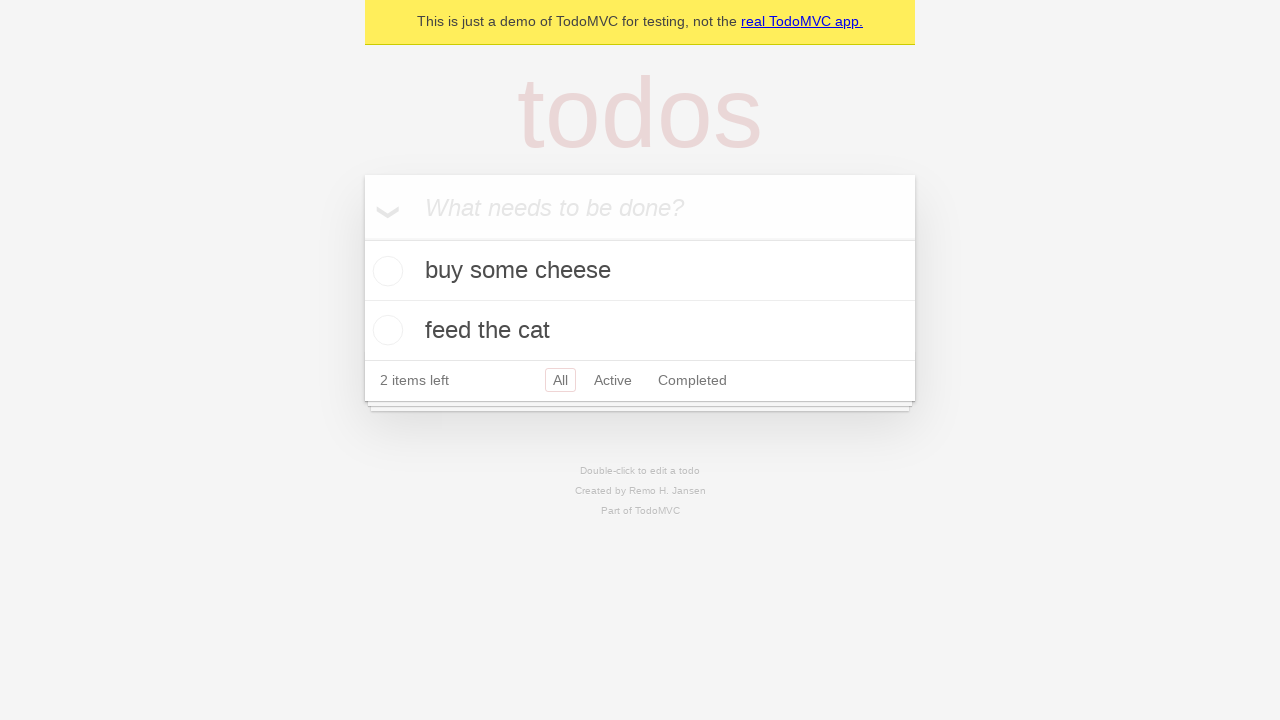

Filled input field with 'book a doctors appointment' on internal:attr=[placeholder="What needs to be done?"i]
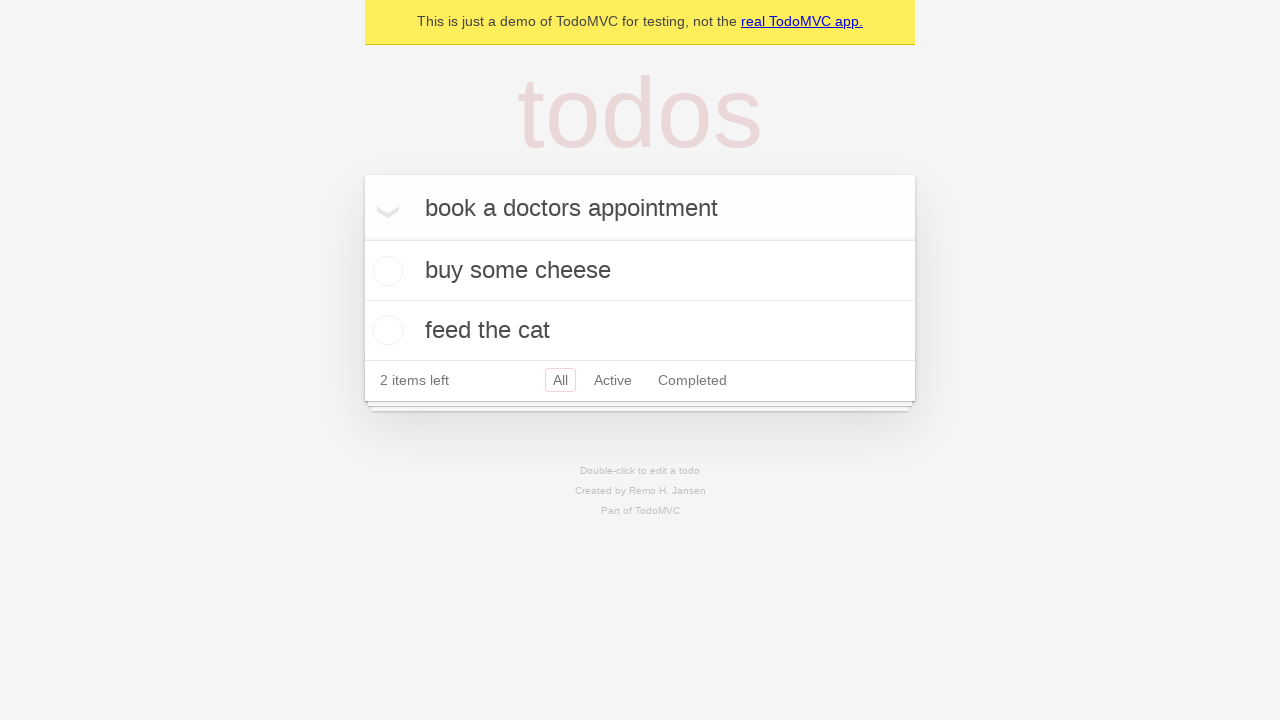

Pressed Enter to create third todo item on internal:attr=[placeholder="What needs to be done?"i]
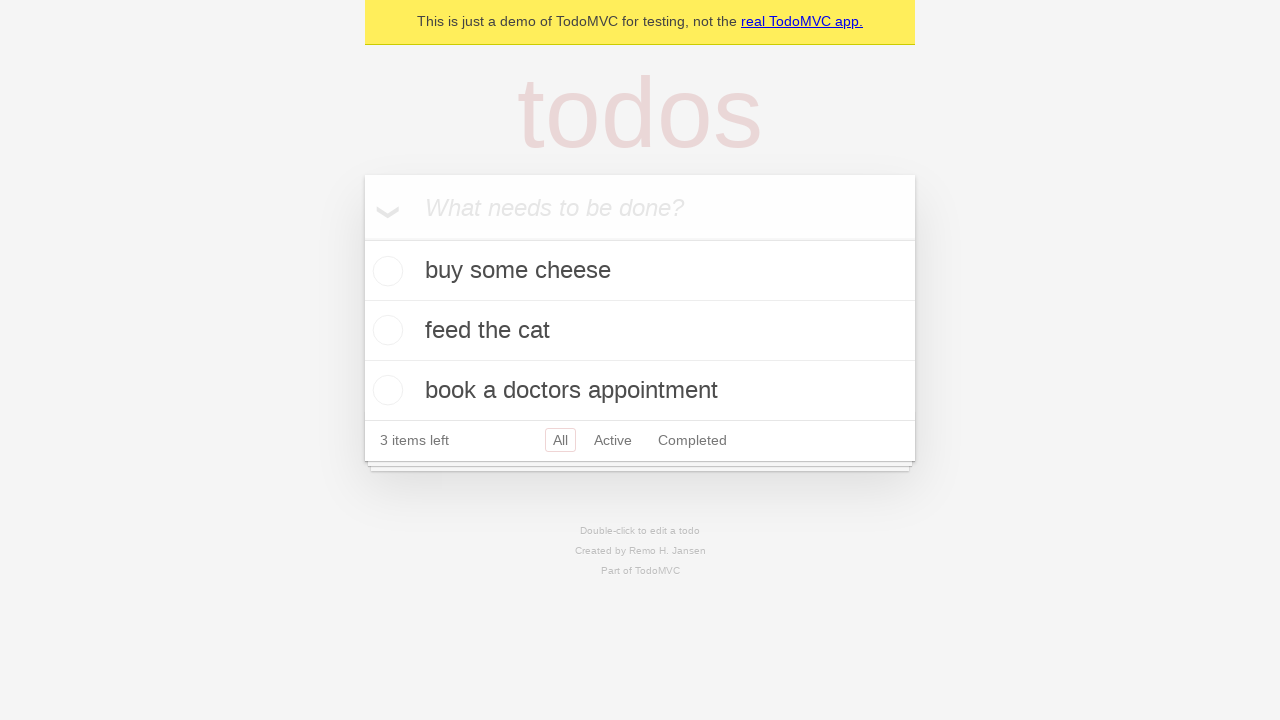

Waited for todo count element to appear
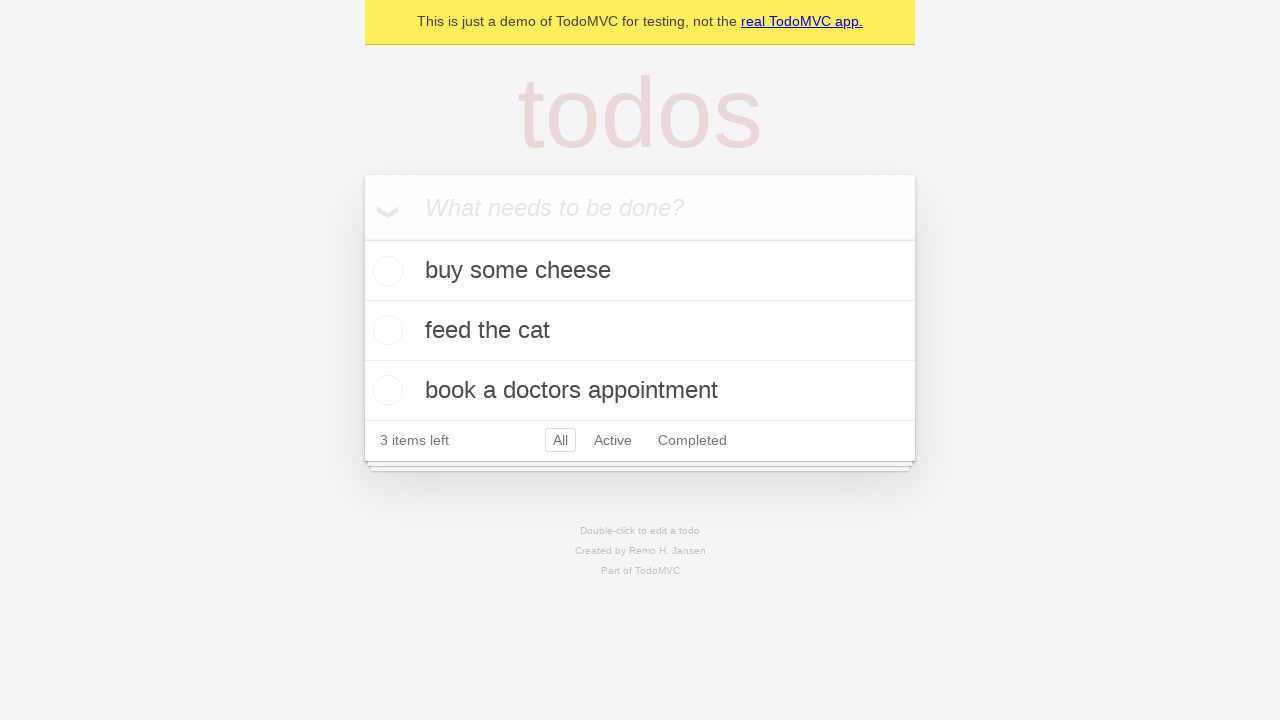

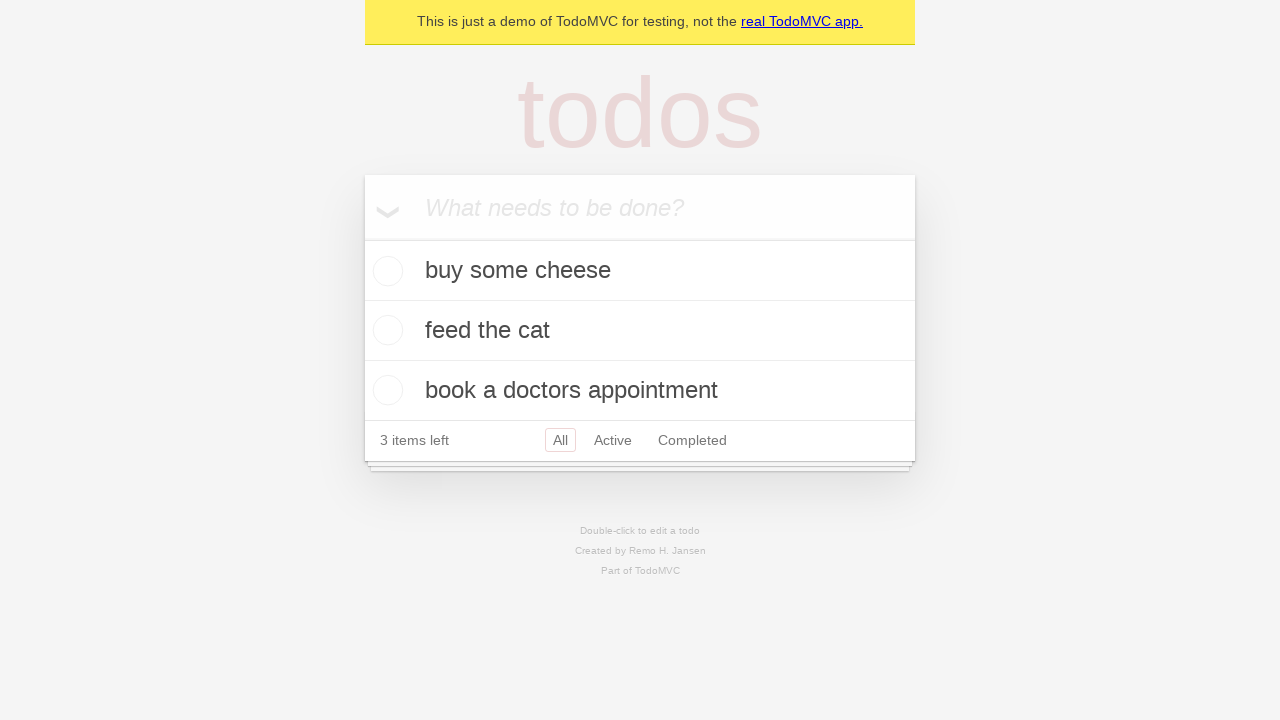